Tests dynamic loading by clicking through to a page with hidden elements, starting the loading process, and waiting for content to appear

Starting URL: https://the-internet.herokuapp.com/dynamic_loading

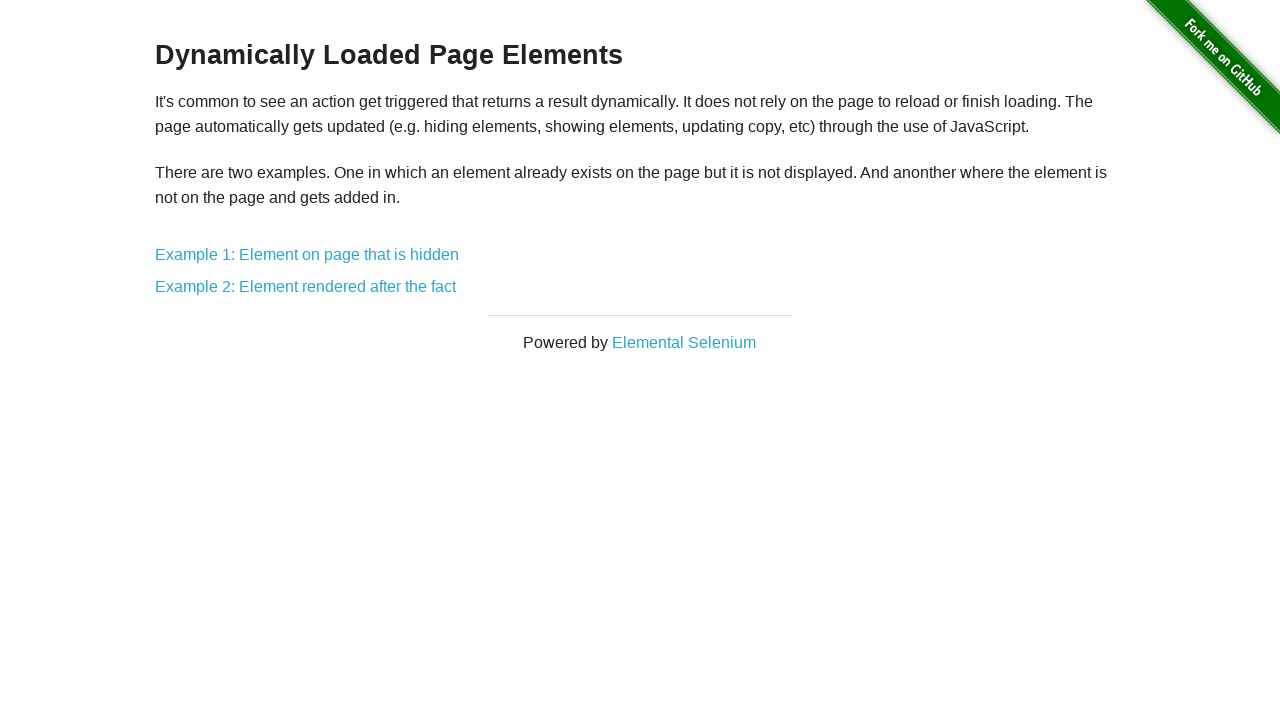

Clicked on 'Element on page that is hidden' link at (307, 255) on xpath=//*[contains(text(), 'Element on page that is hidden')]
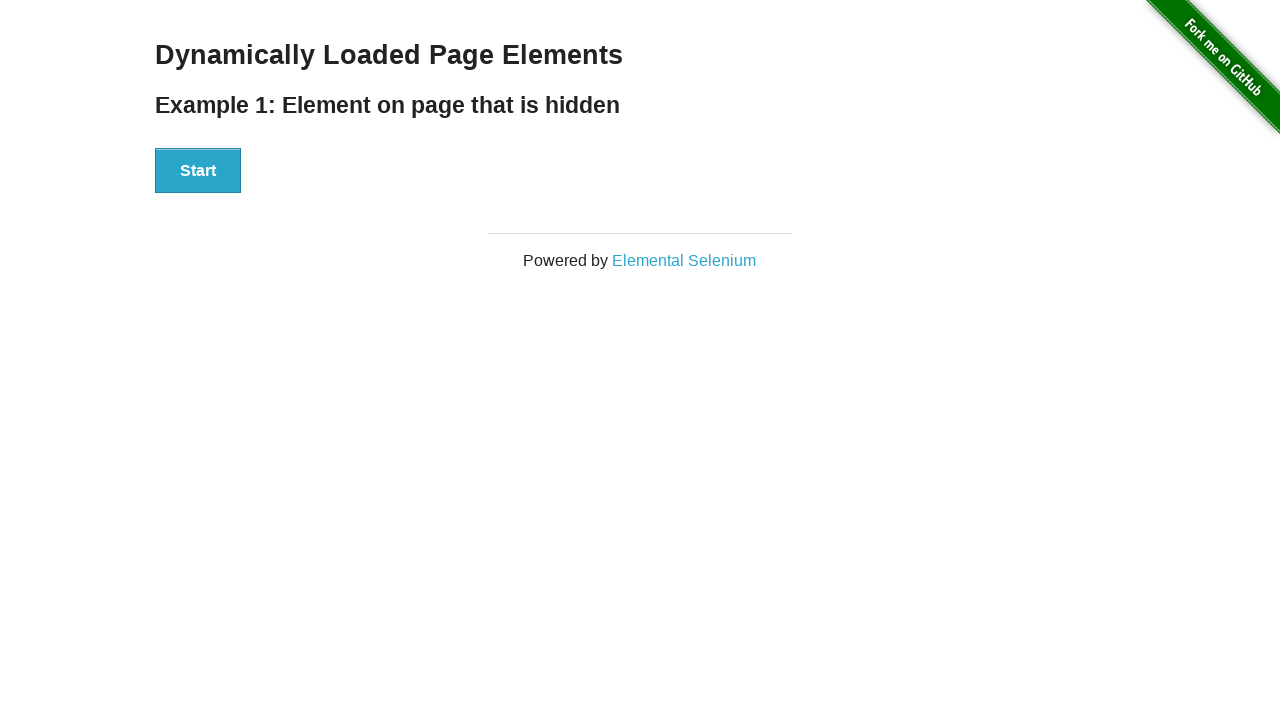

Clicked the Start button to begin loading at (198, 171) on xpath=//*[contains(text(), 'Start')]
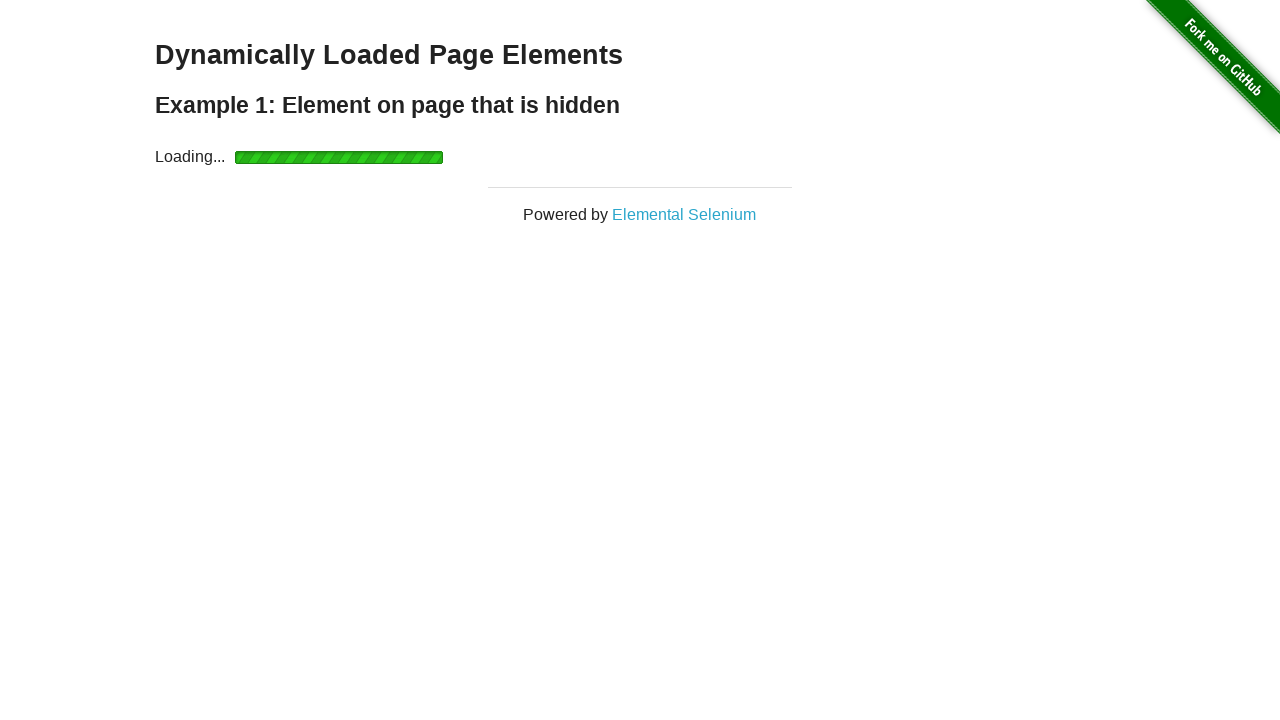

Loading indicator appeared
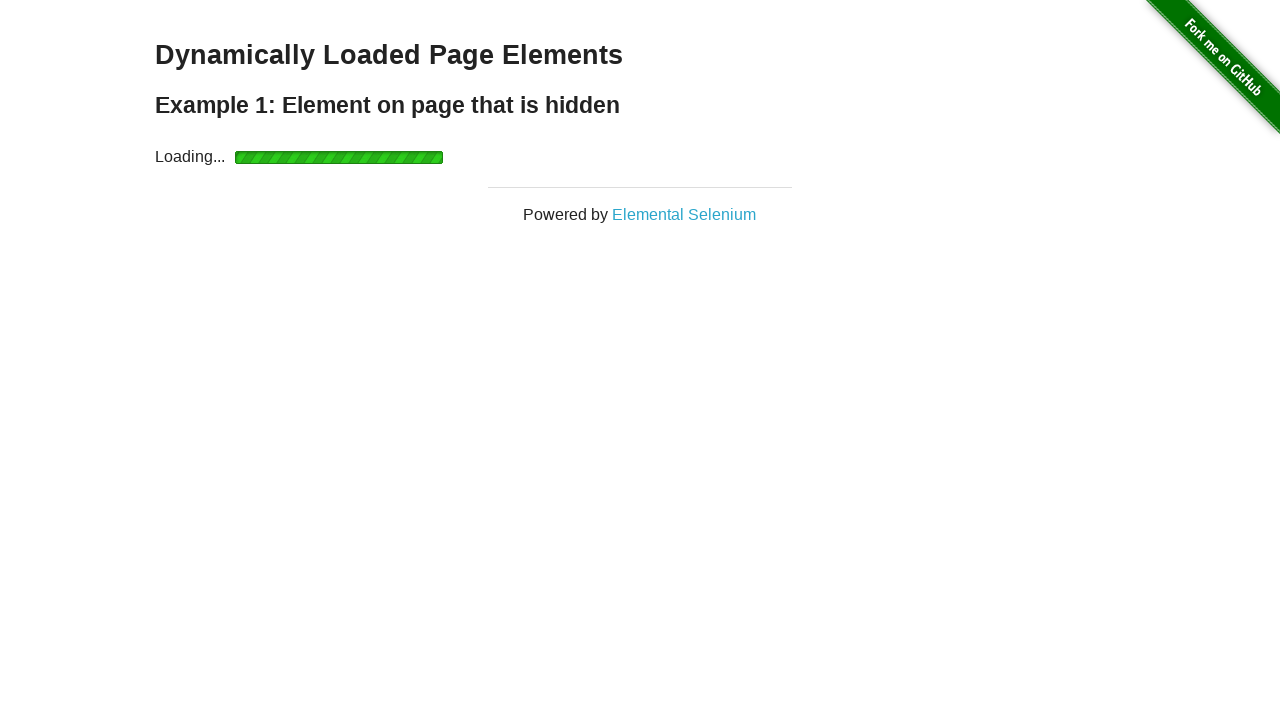

Hello World! message appeared after loading completed
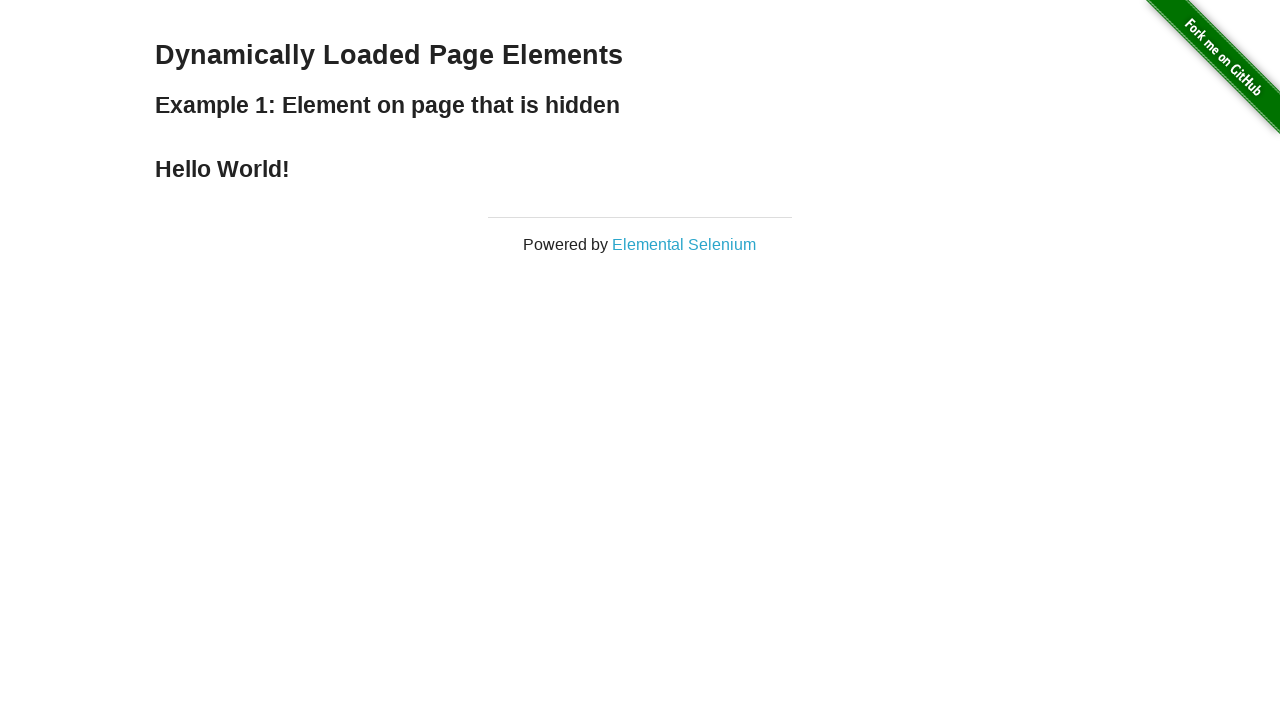

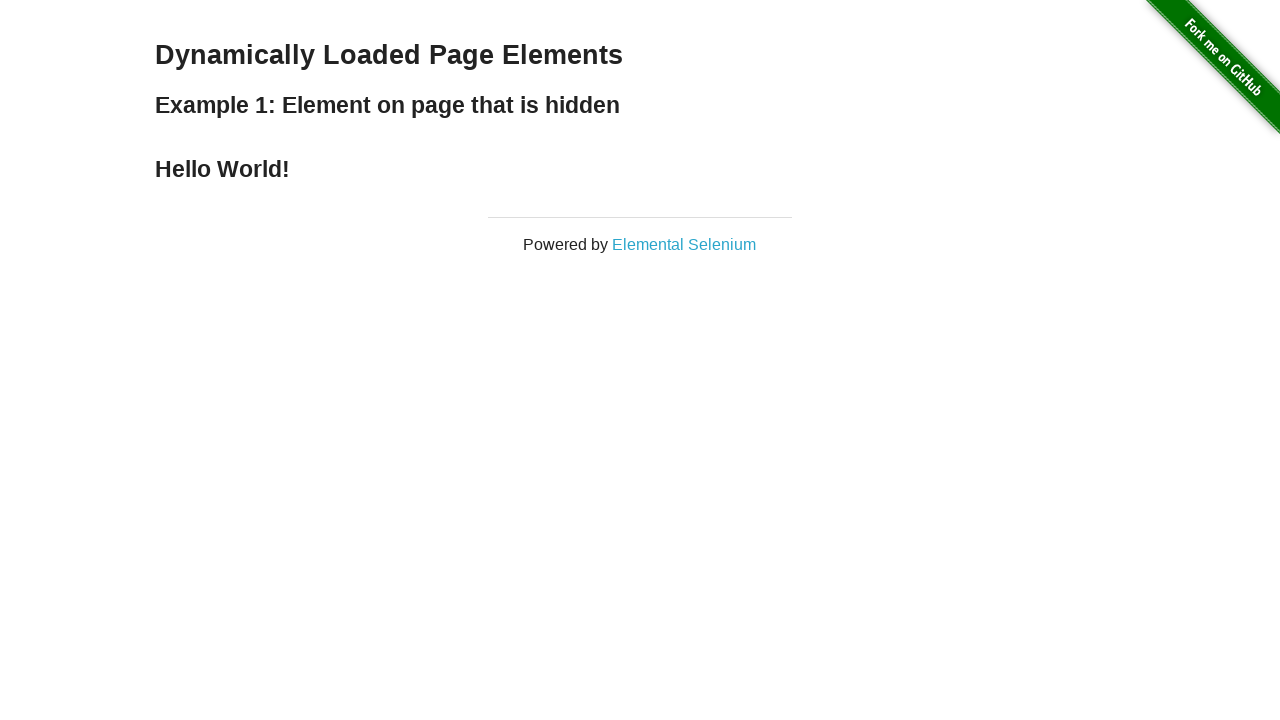